Tests JavaScript confirmation alert handling by clicking a button to trigger a confirmation dialog, accepting it, and verifying the result message is displayed correctly on the page.

Starting URL: http://the-internet.herokuapp.com/javascript_alerts

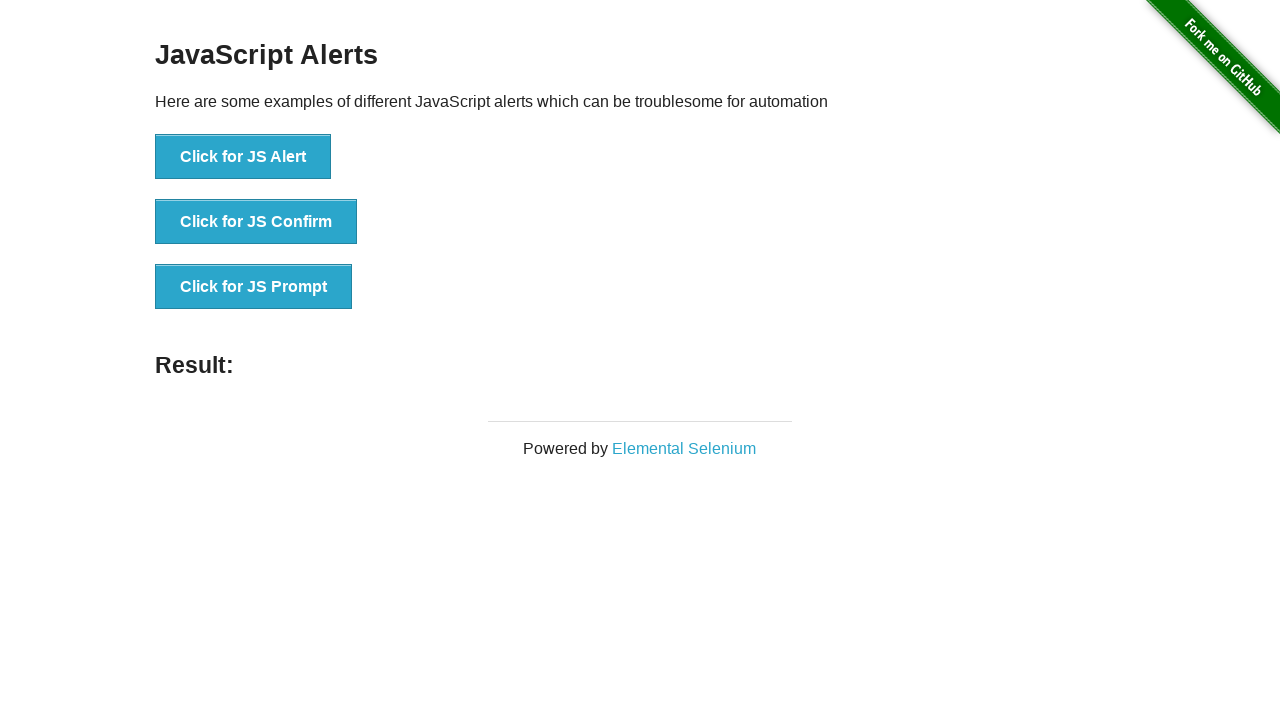

Set up dialog handler to accept confirmation alerts
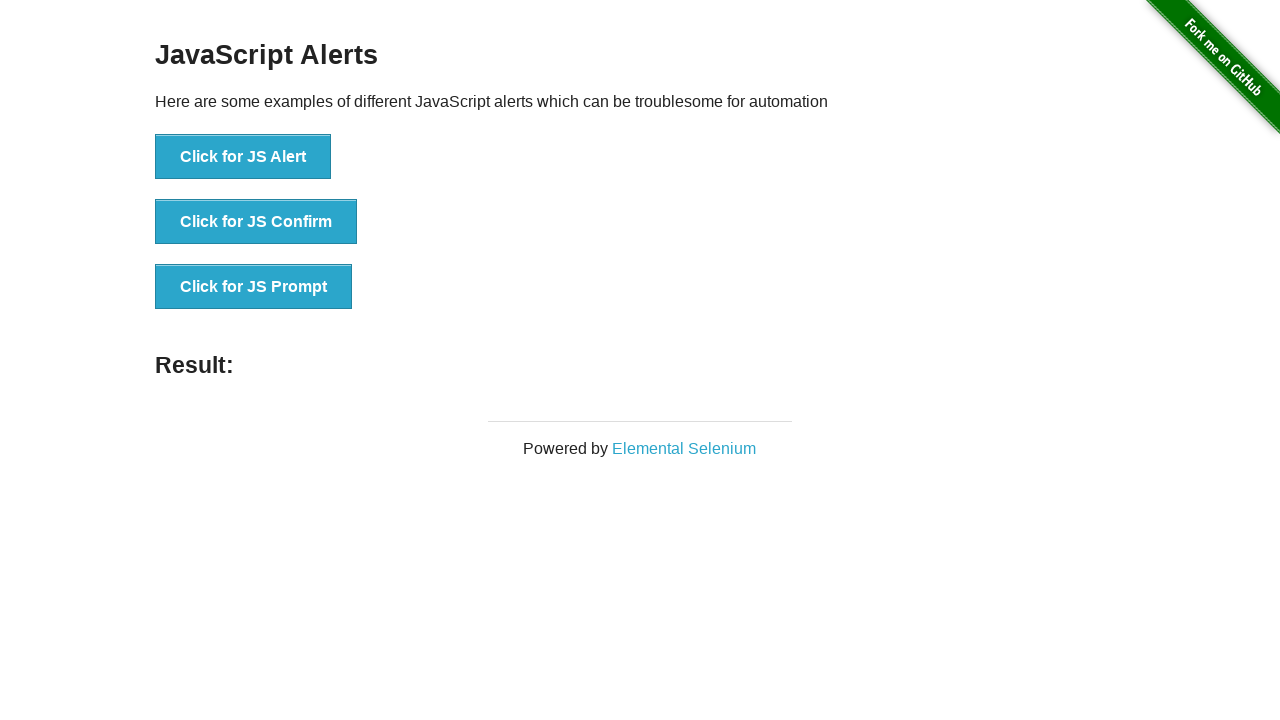

Clicked the confirmation alert button at (256, 222) on button >> nth=1
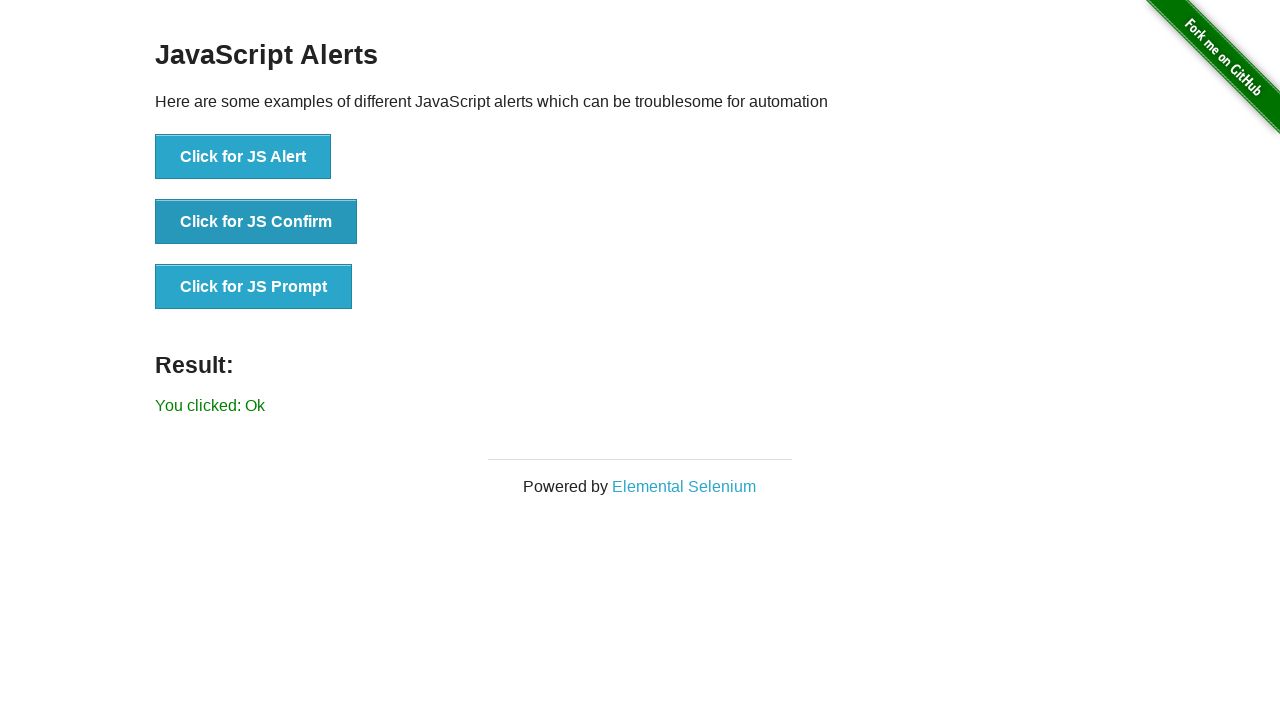

Result message element loaded
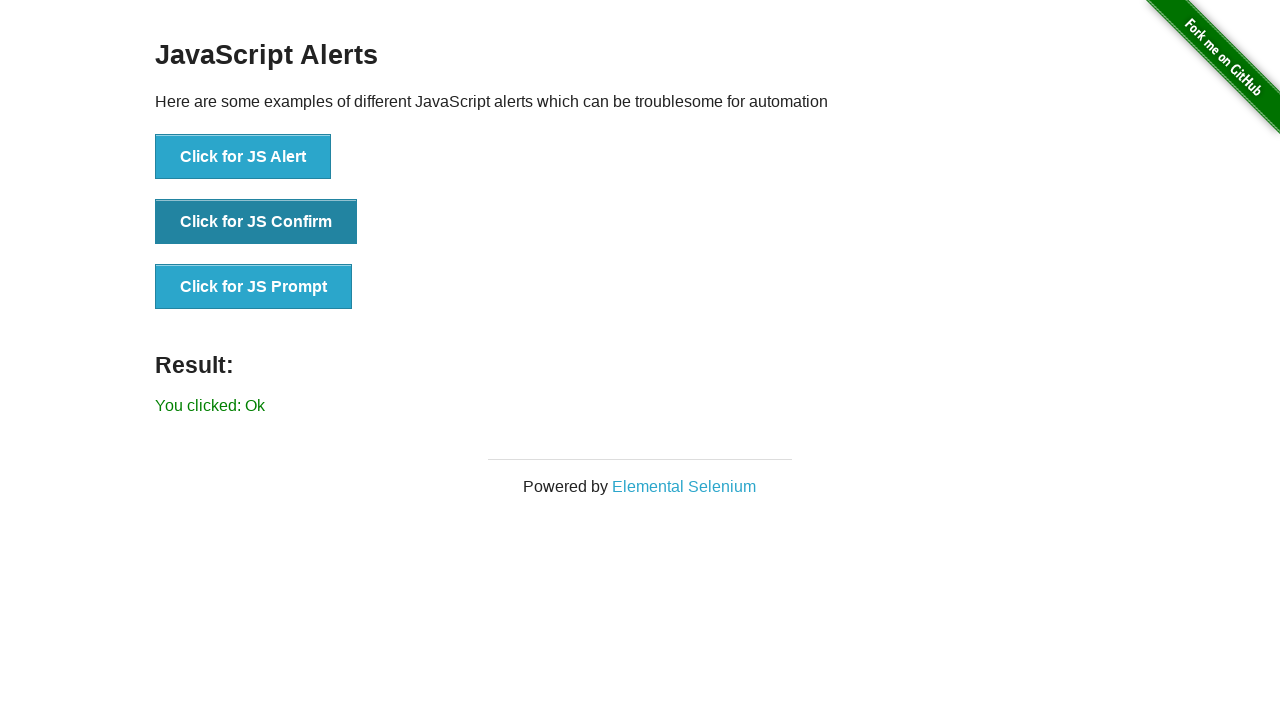

Retrieved result text from page
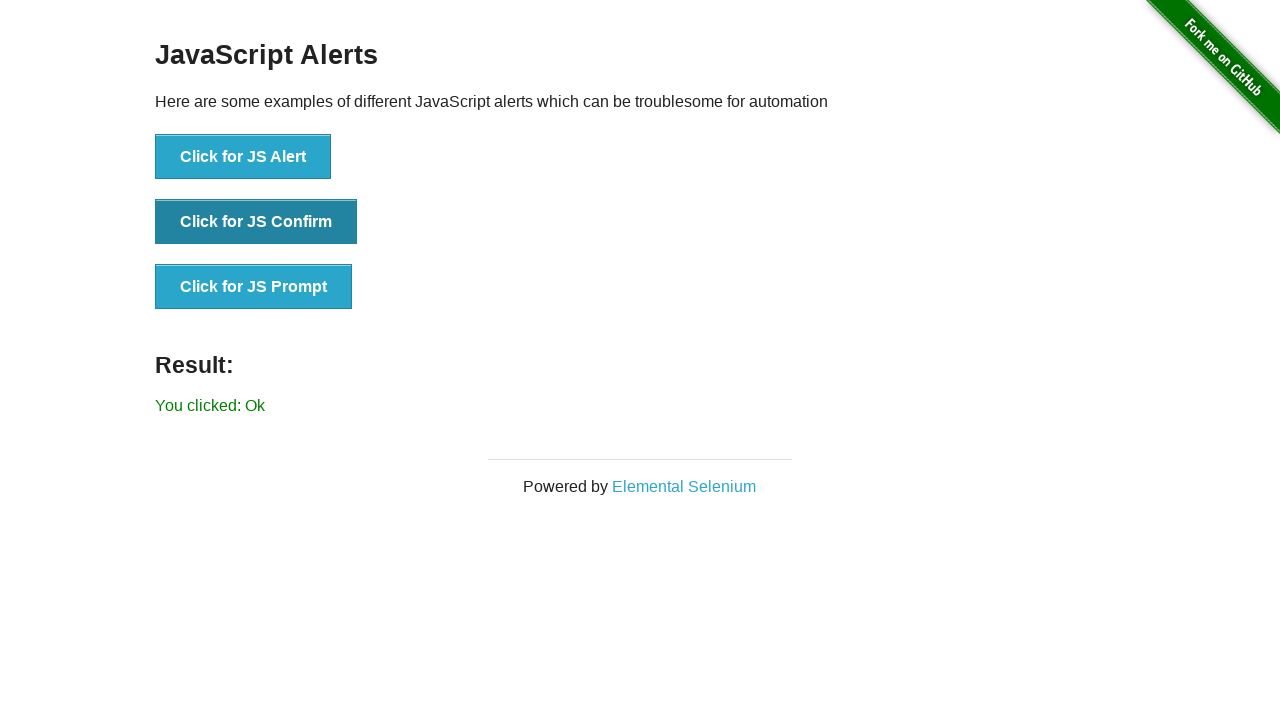

Verified result text is 'You clicked: Ok'
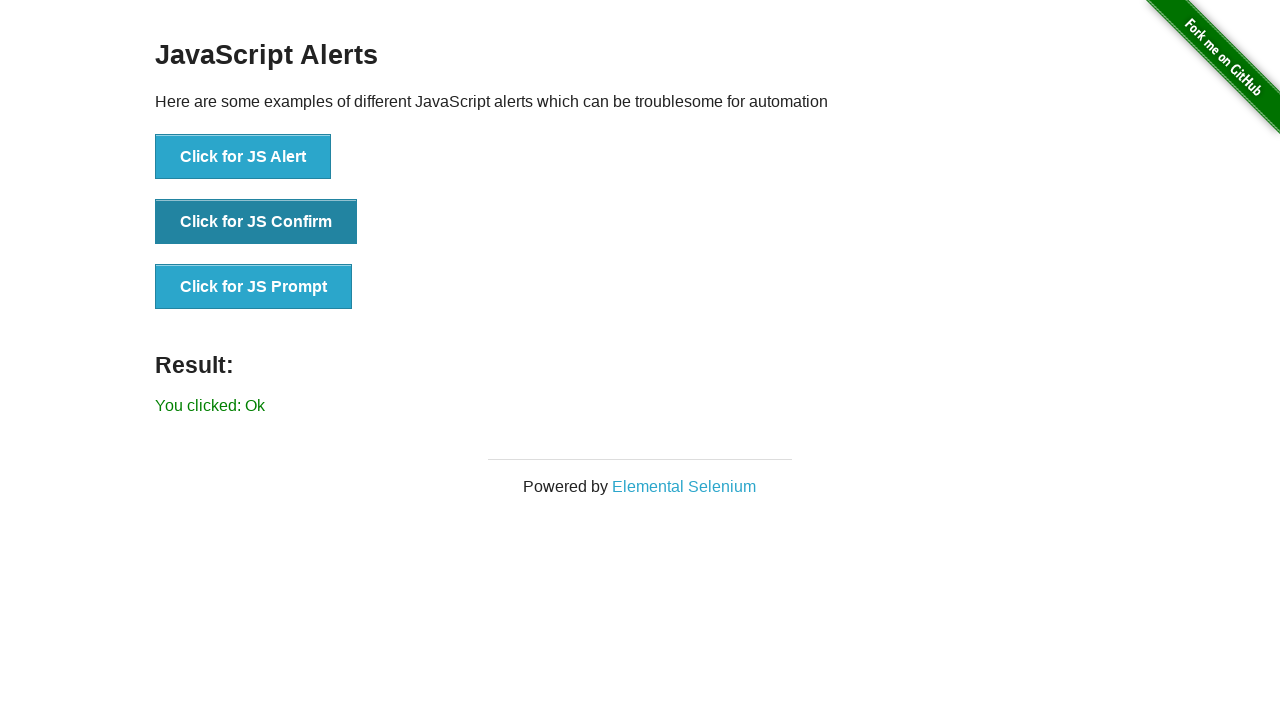

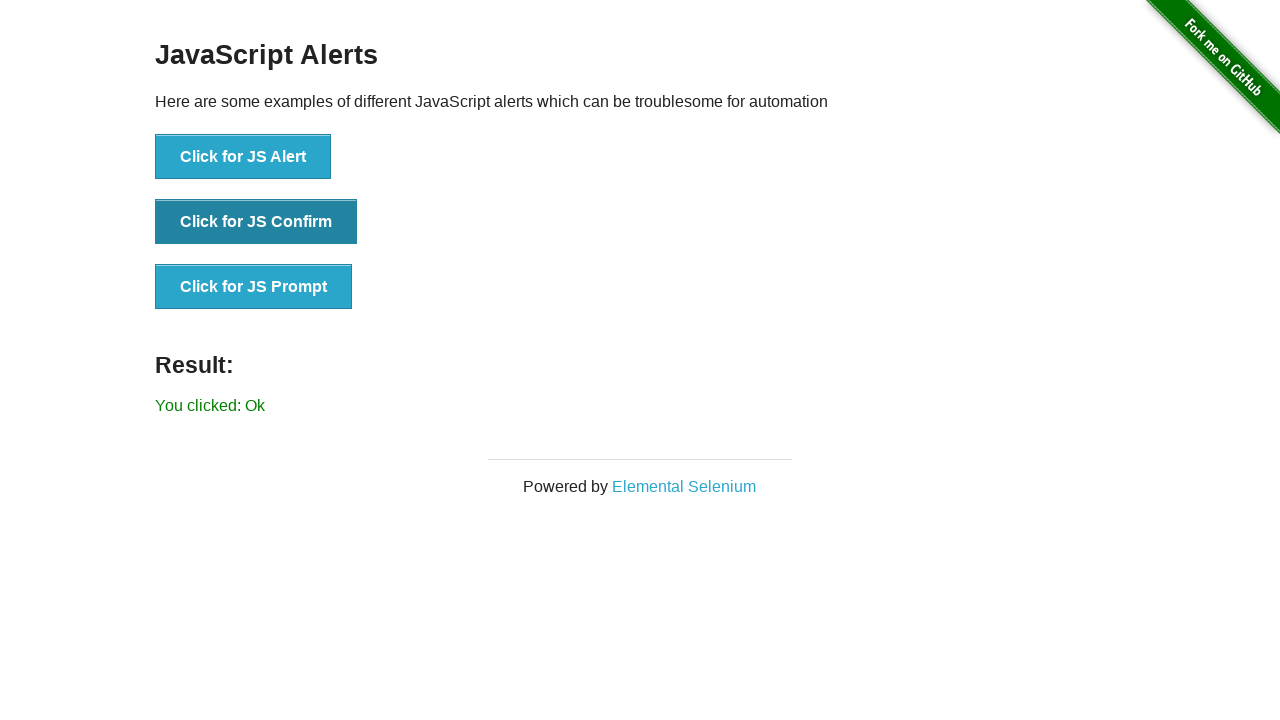